Tests window handling functionality by scrolling down, opening multiple new windows by clicking a button 4 times, and switching between window handles to verify content

Starting URL: https://www.hyrtutorials.com/p/window-handles-practice.html

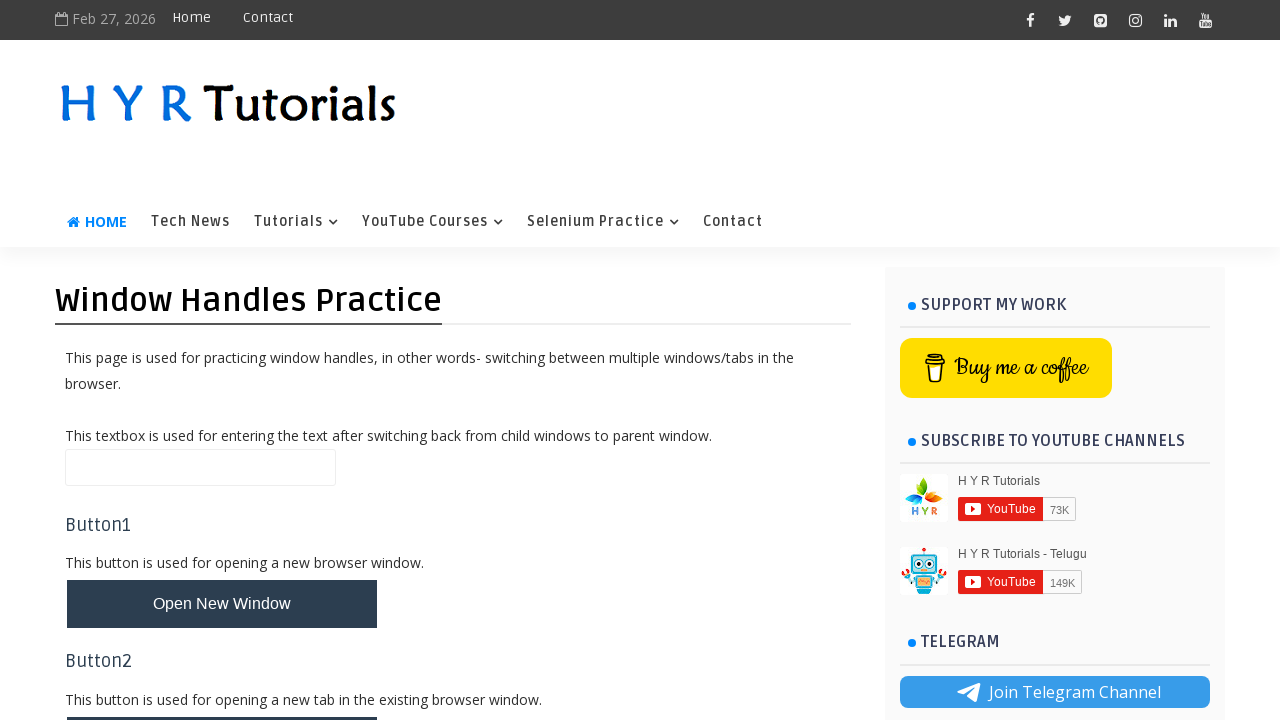

Scrolled down page (iteration 1 of 3)
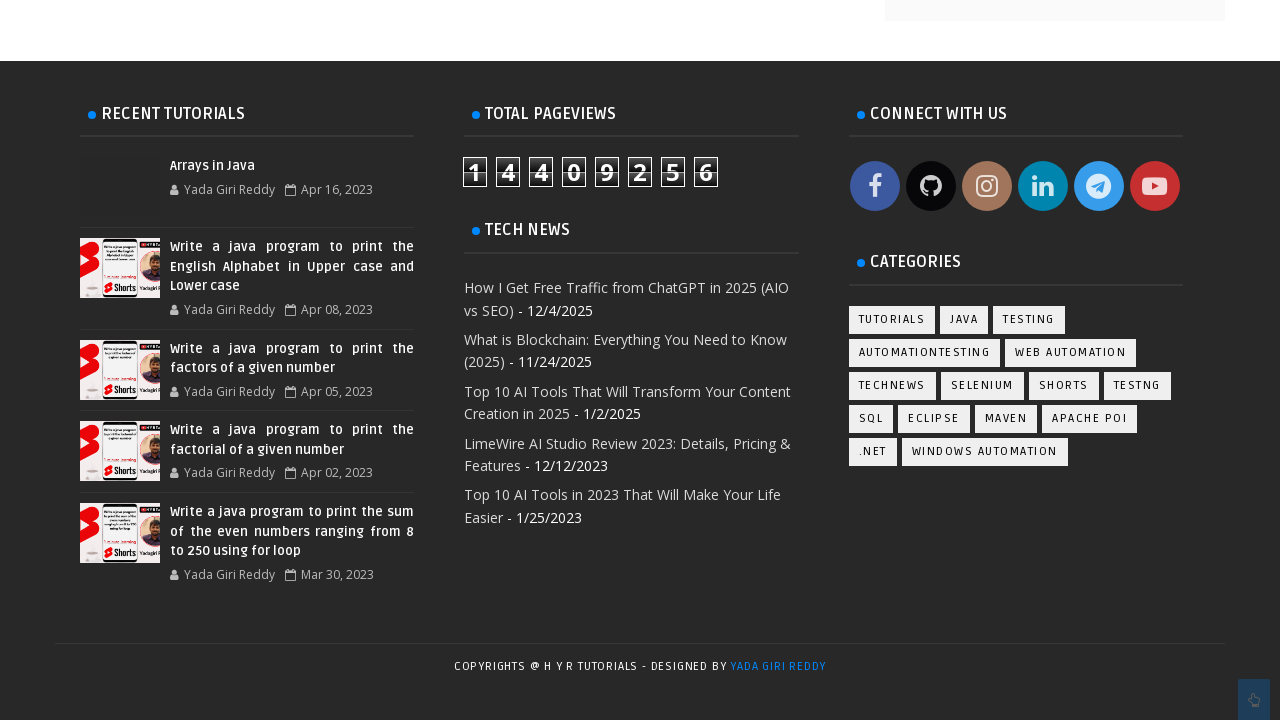

Scrolled down page (iteration 2 of 3)
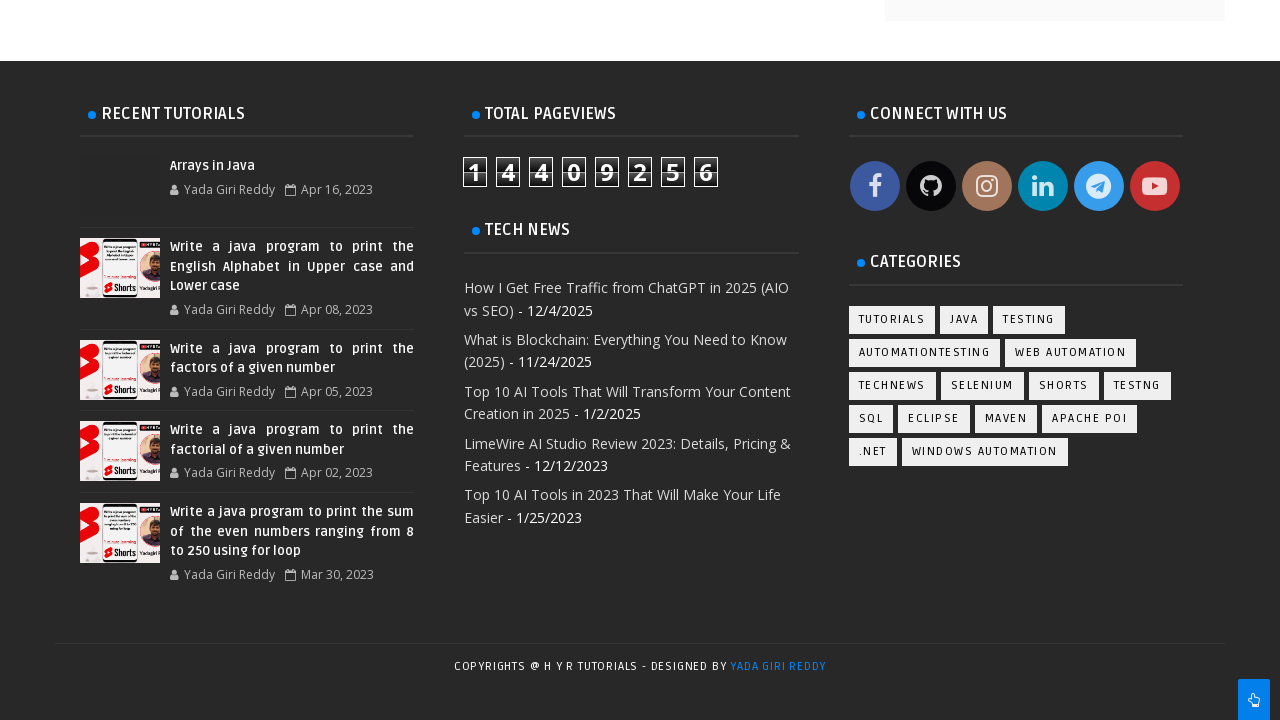

Scrolled down page (iteration 3 of 3)
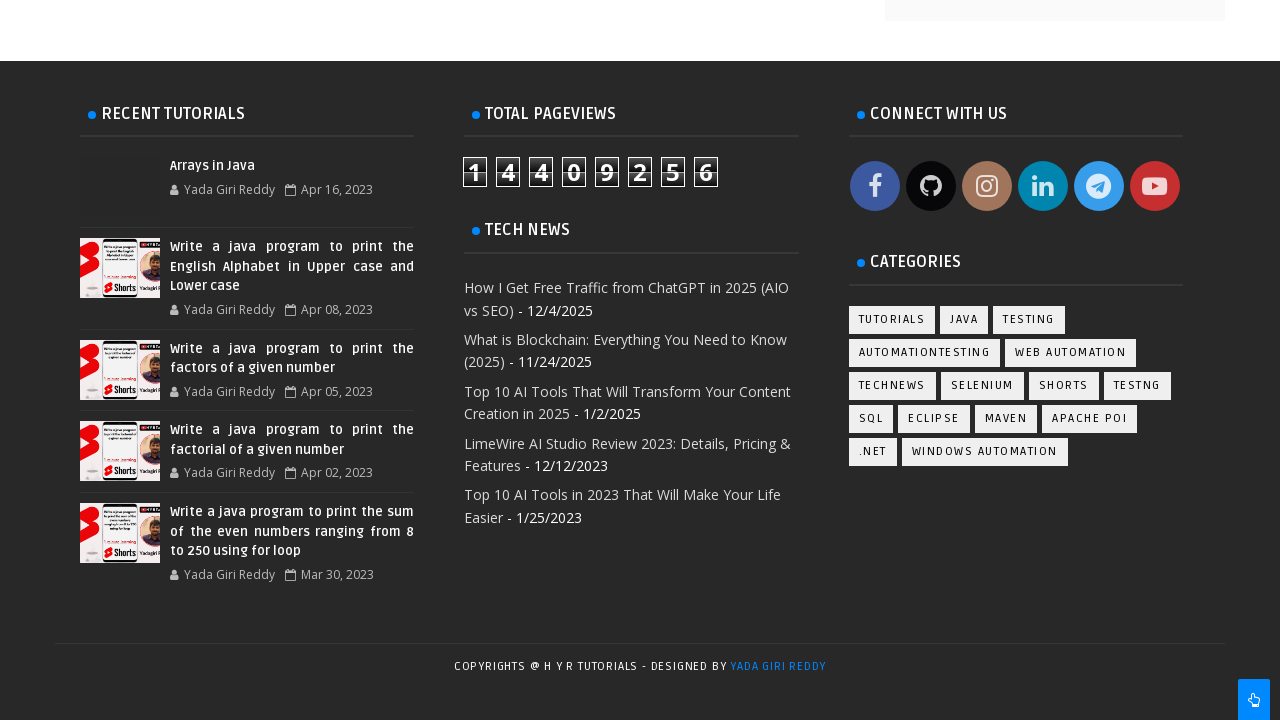

Clicked 'Open New Window' button (iteration 1 of 4) at (222, 360) on xpath=//button[contains(text(),'Open New Window')]
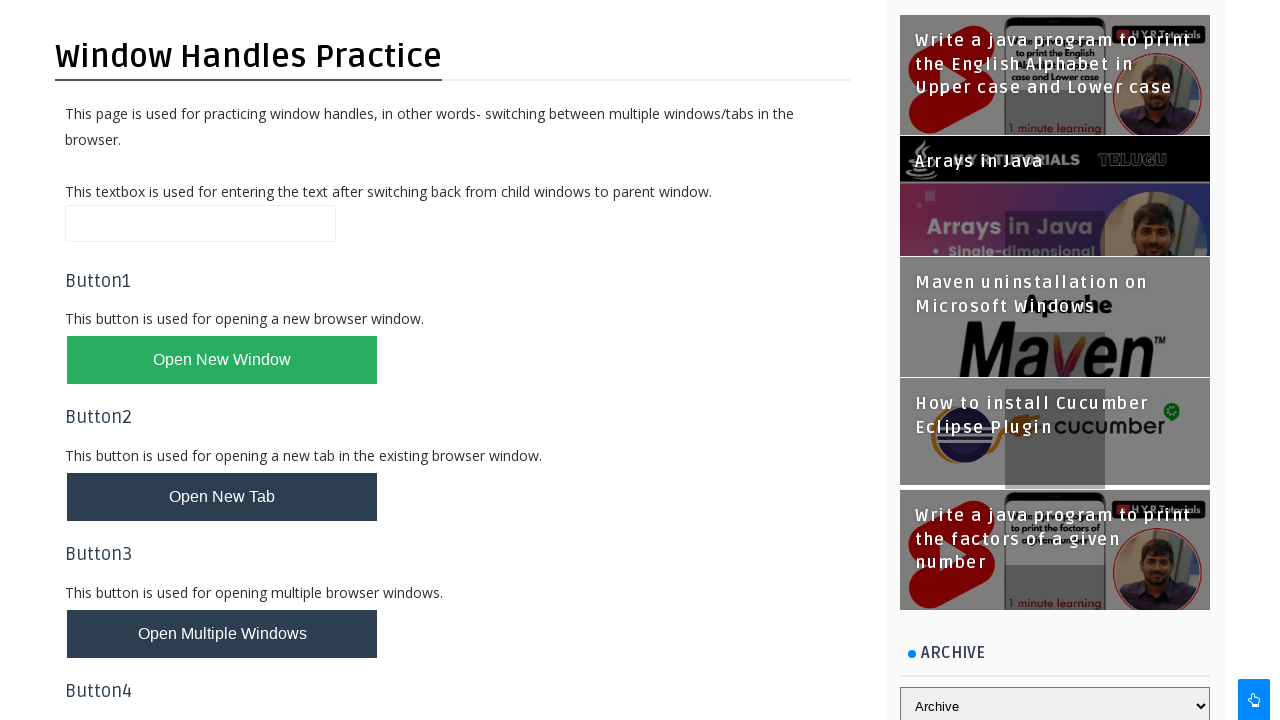

Clicked 'Open New Window' button (iteration 2 of 4) at (222, 360) on xpath=//button[contains(text(),'Open New Window')]
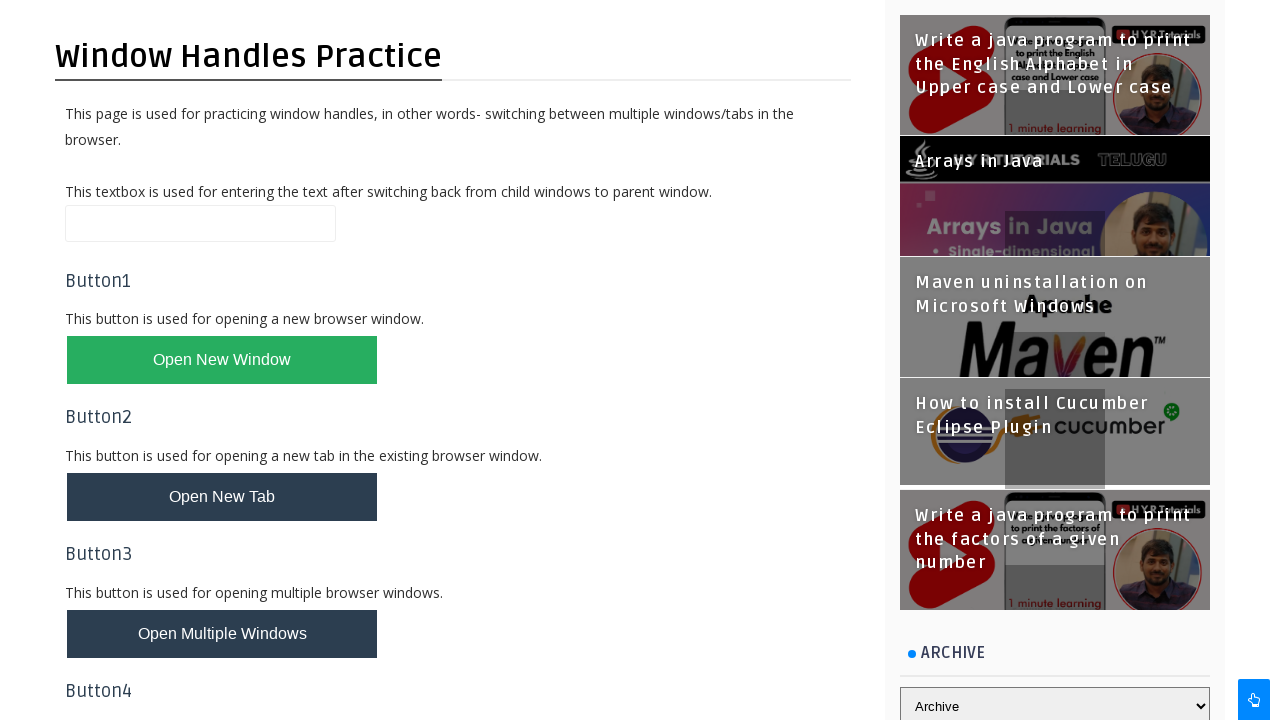

Clicked 'Open New Window' button (iteration 3 of 4) at (222, 360) on xpath=//button[contains(text(),'Open New Window')]
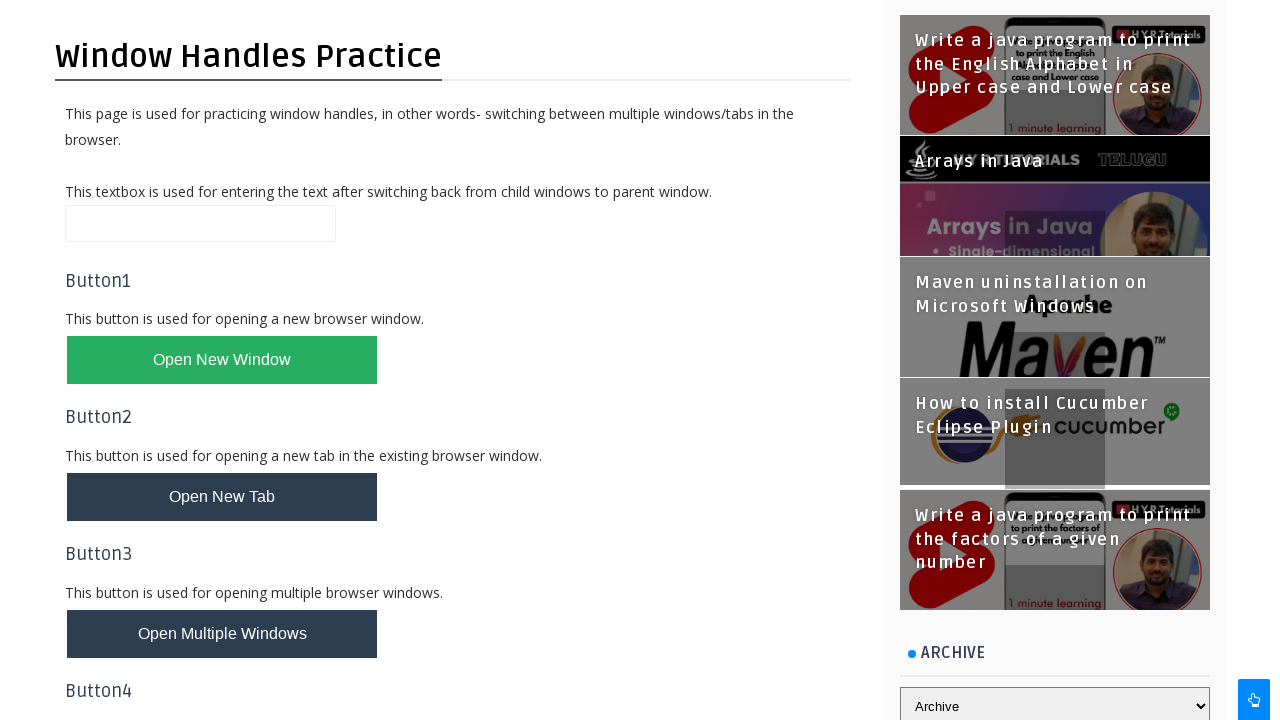

Clicked 'Open New Window' button (iteration 4 of 4) at (222, 360) on xpath=//button[contains(text(),'Open New Window')]
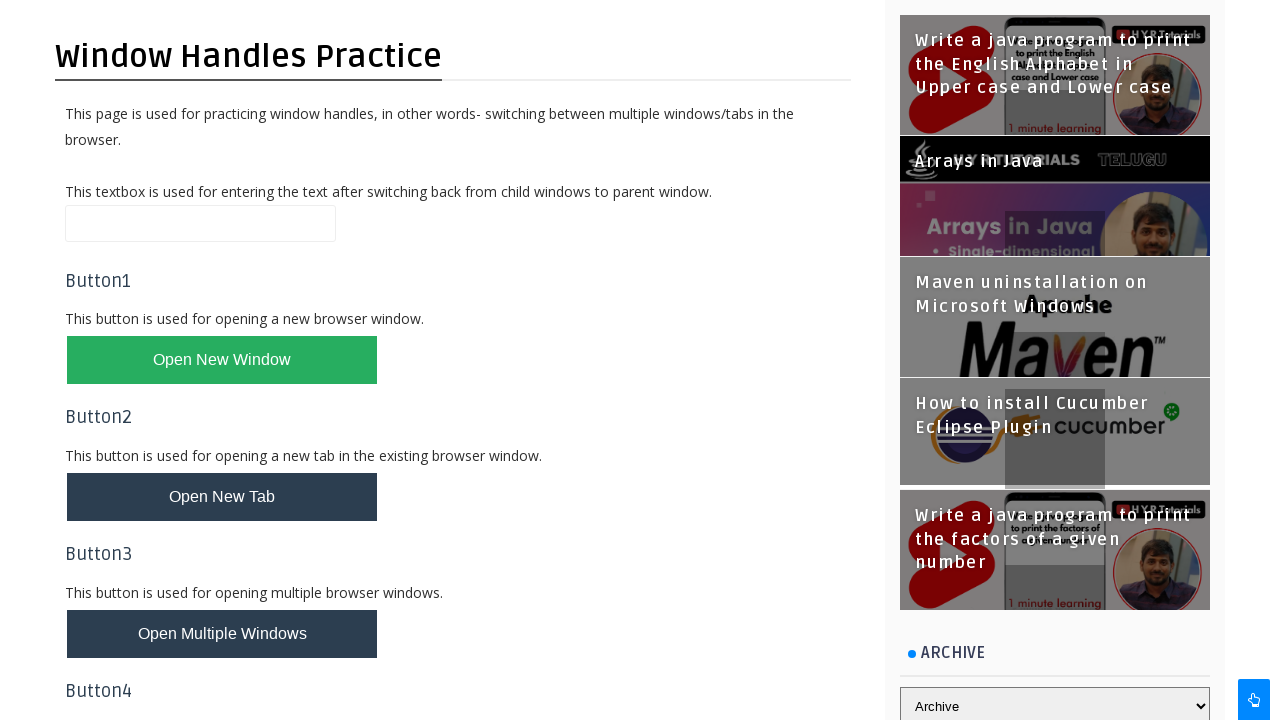

Waited 1 second for new windows to open
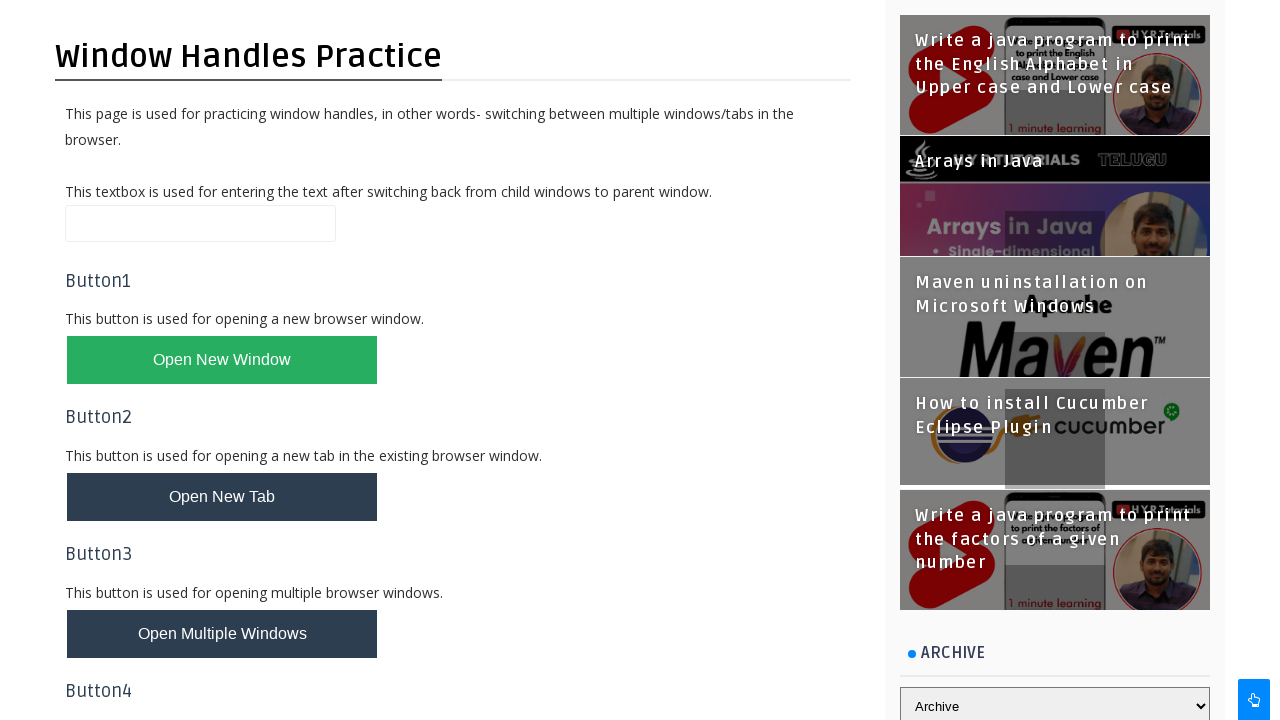

Retrieved all pages/windows from context (total: 5)
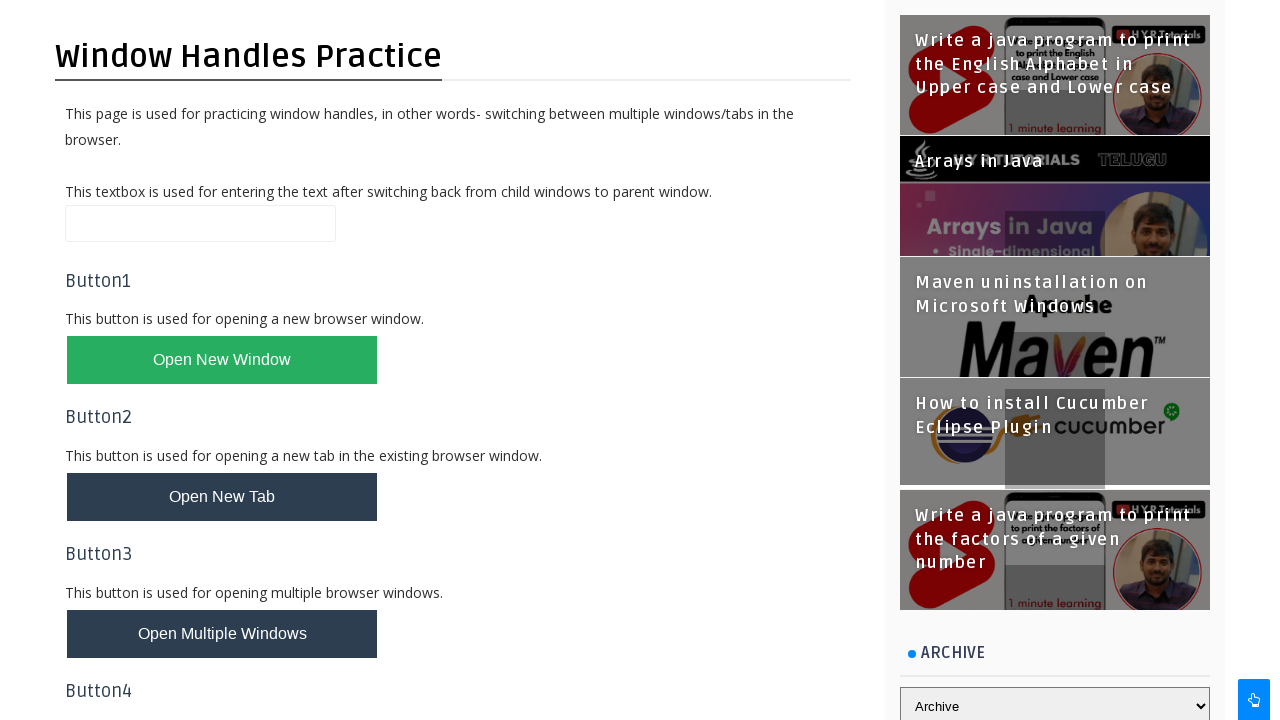

Set viewport size to 1920x1080 for the second page
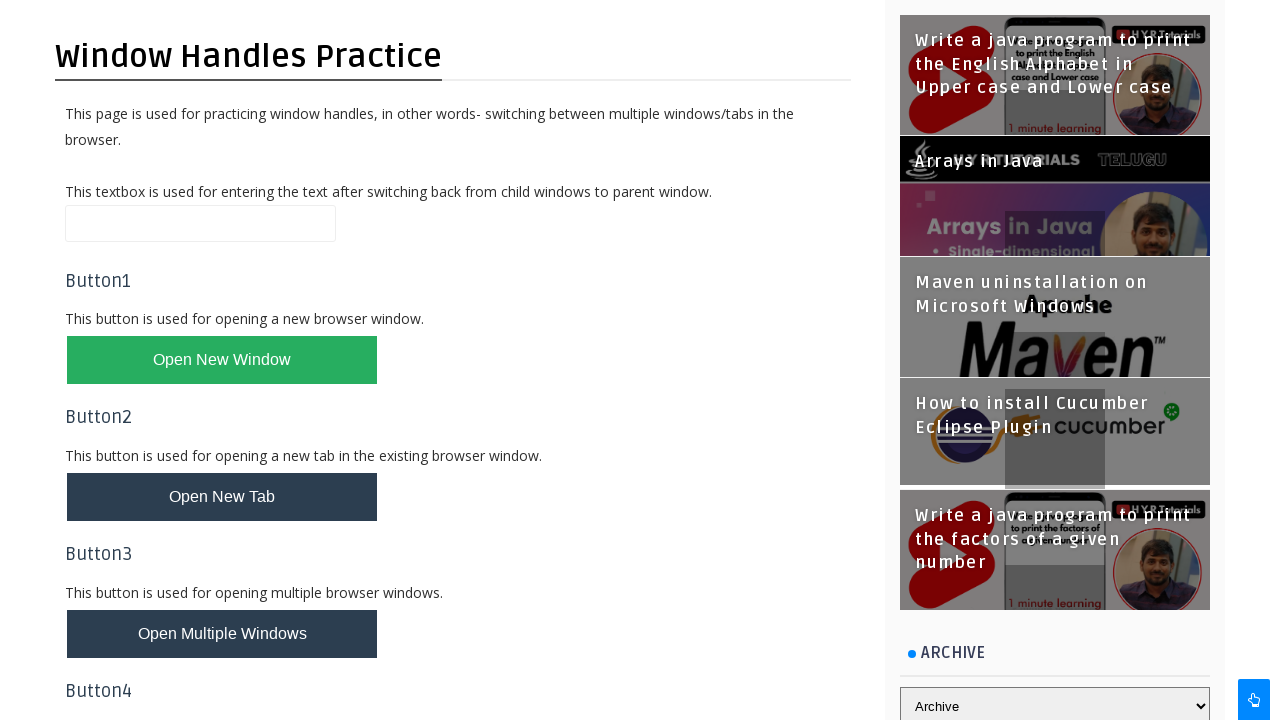

Switched to the third page (index 2)
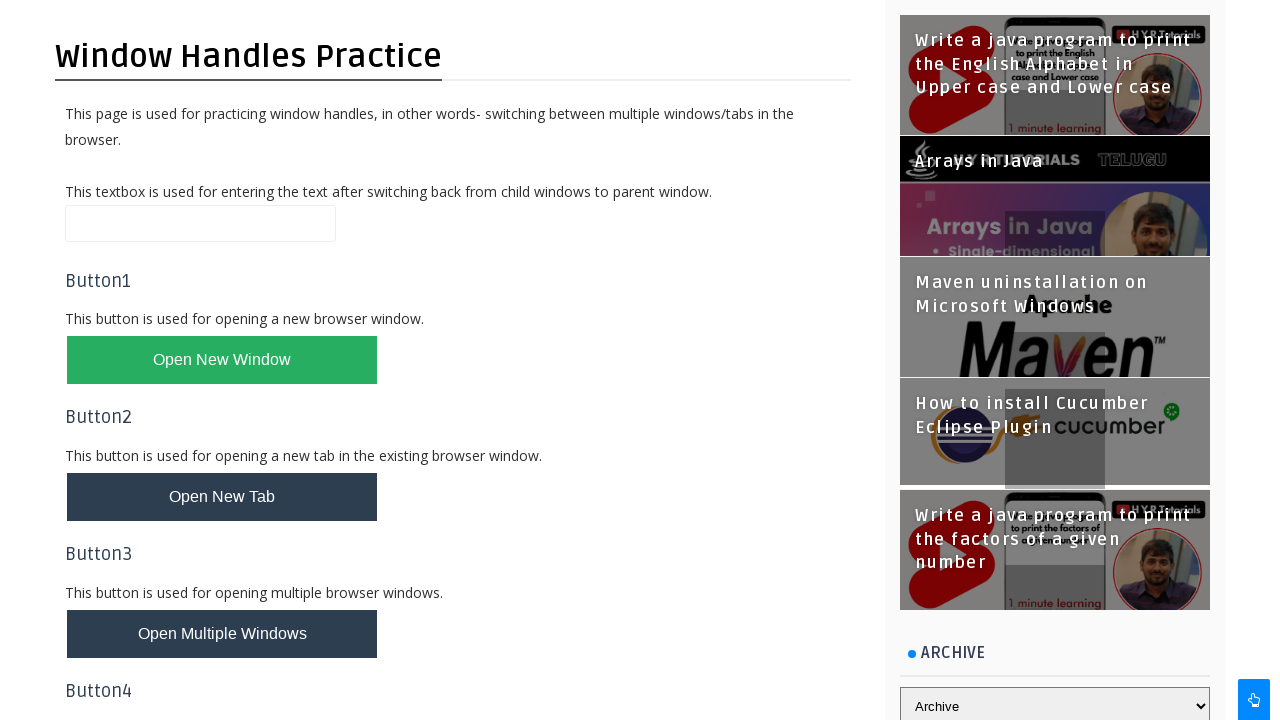

Waited for 'Basic Controls' heading to appear on third page
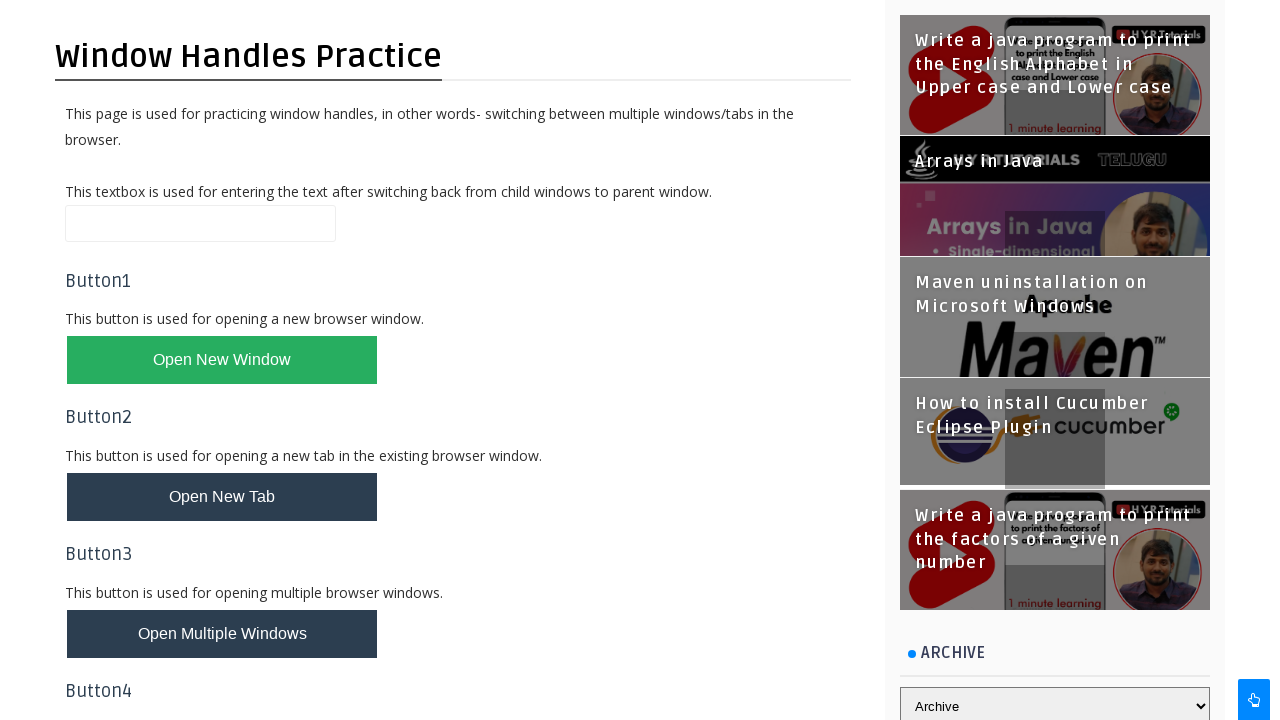

Extracted heading text: '
Basic Controls
'
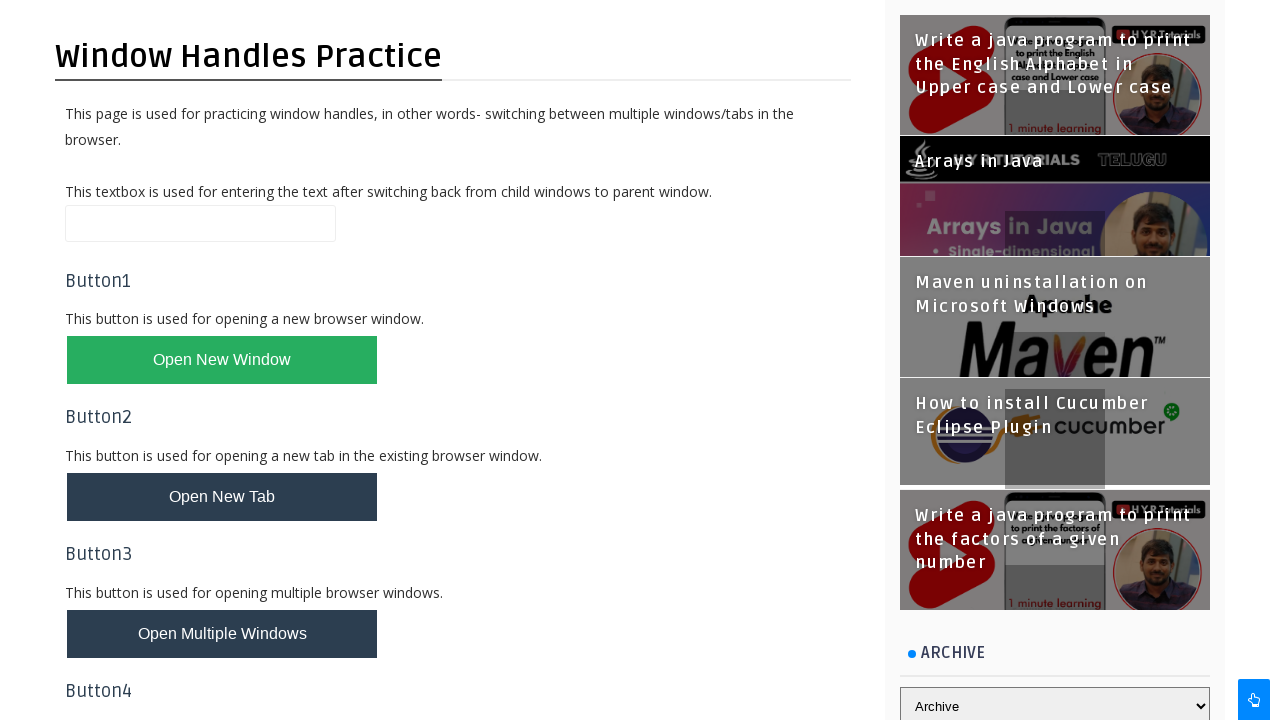

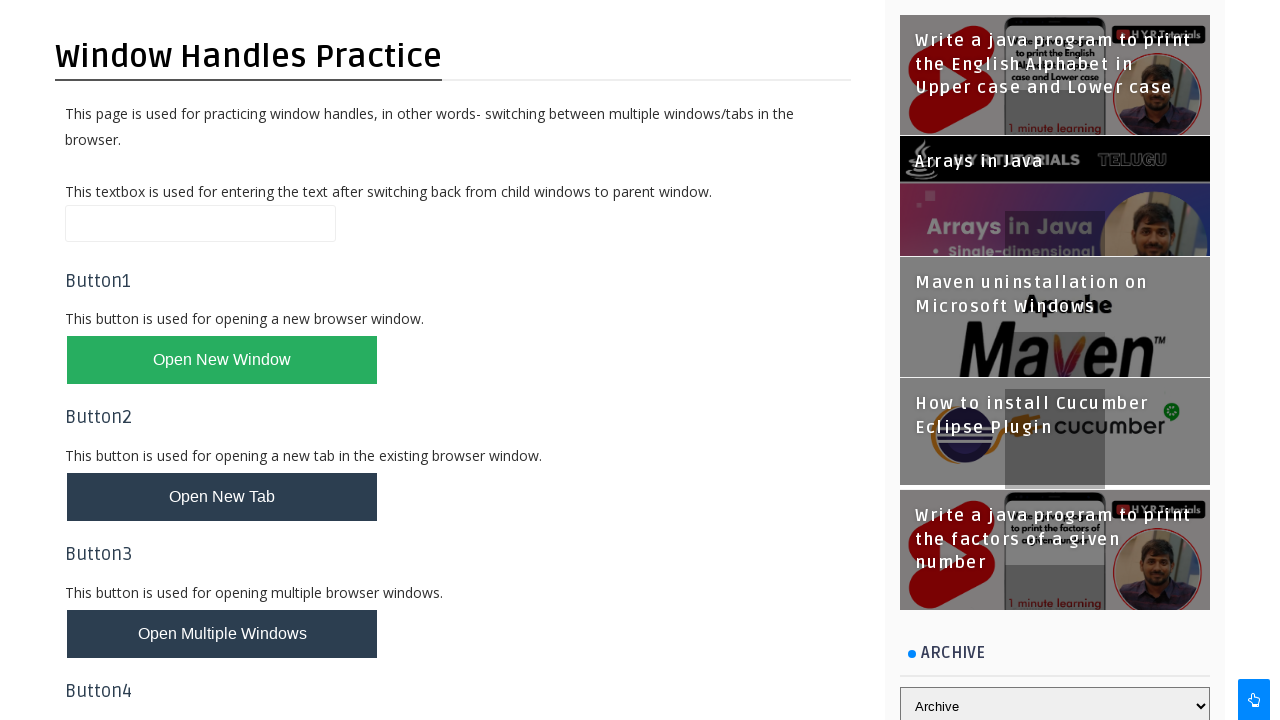